Fills in a text form by entering a full name and email address into input fields

Starting URL: https://demoqa.com/text-box

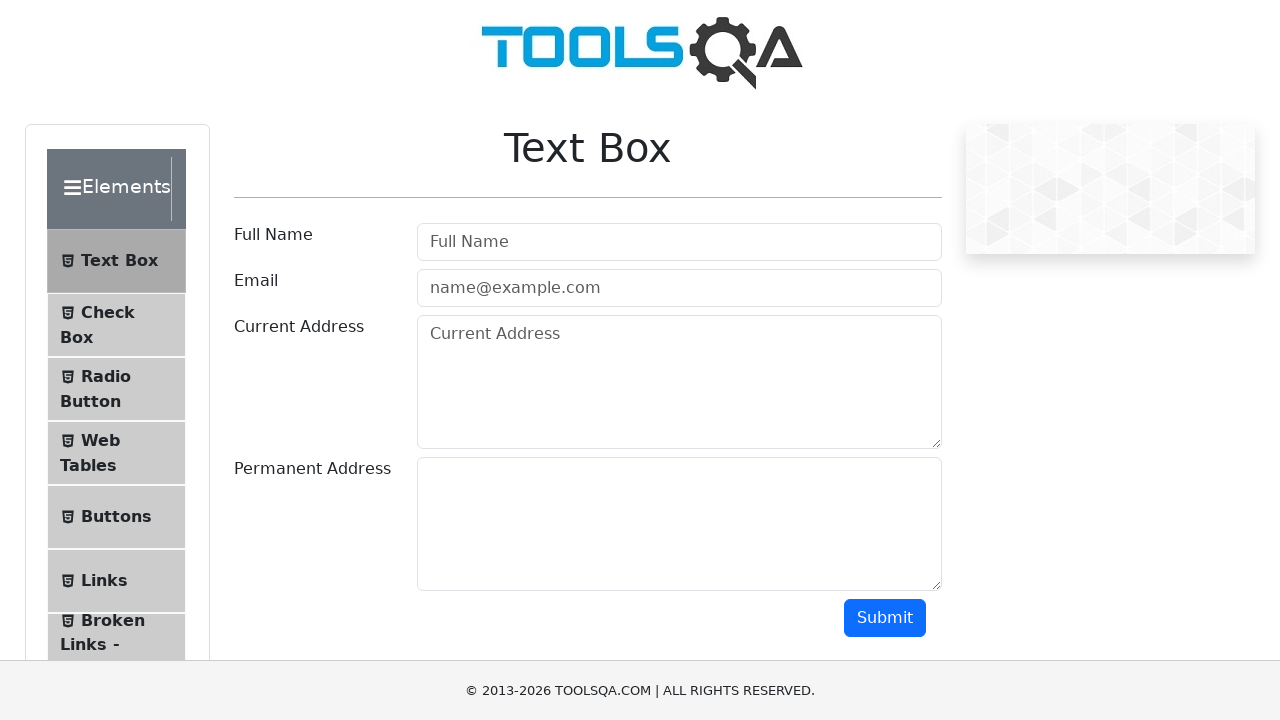

Filled full name field with 'Tester Testerov' on #userName
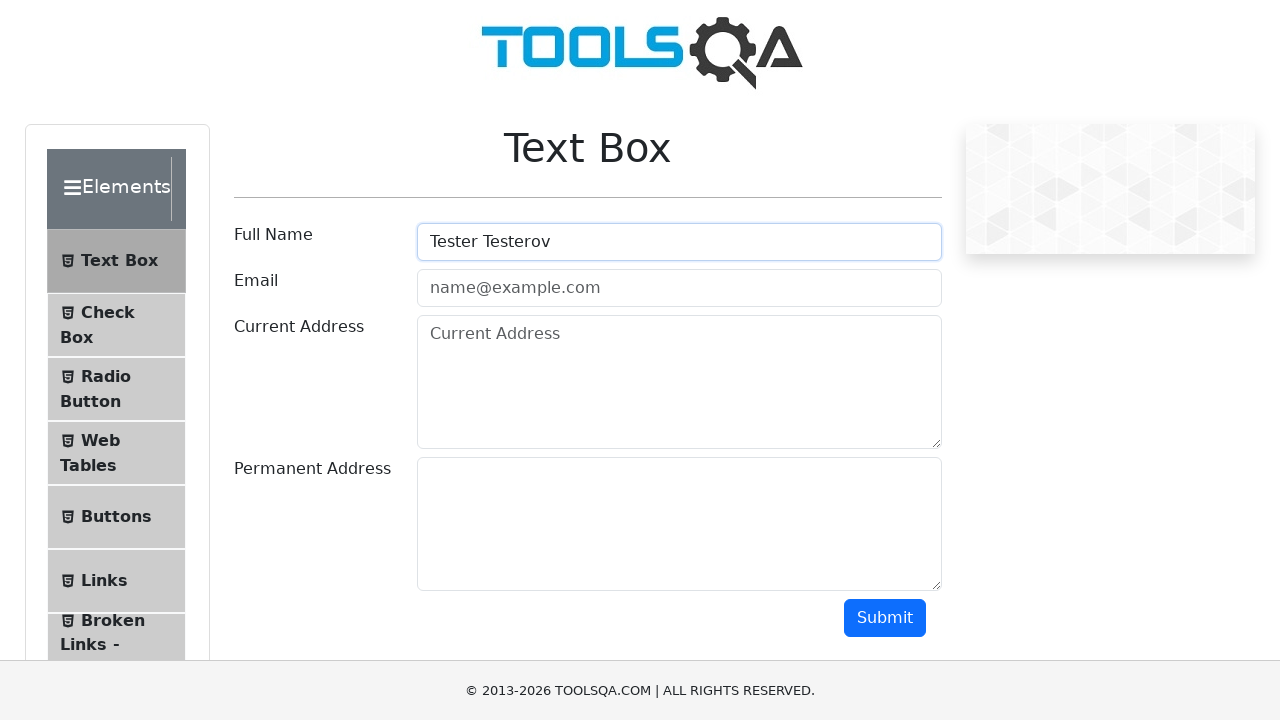

Filled email field with 'testertesterov@mail.com' on #userEmail
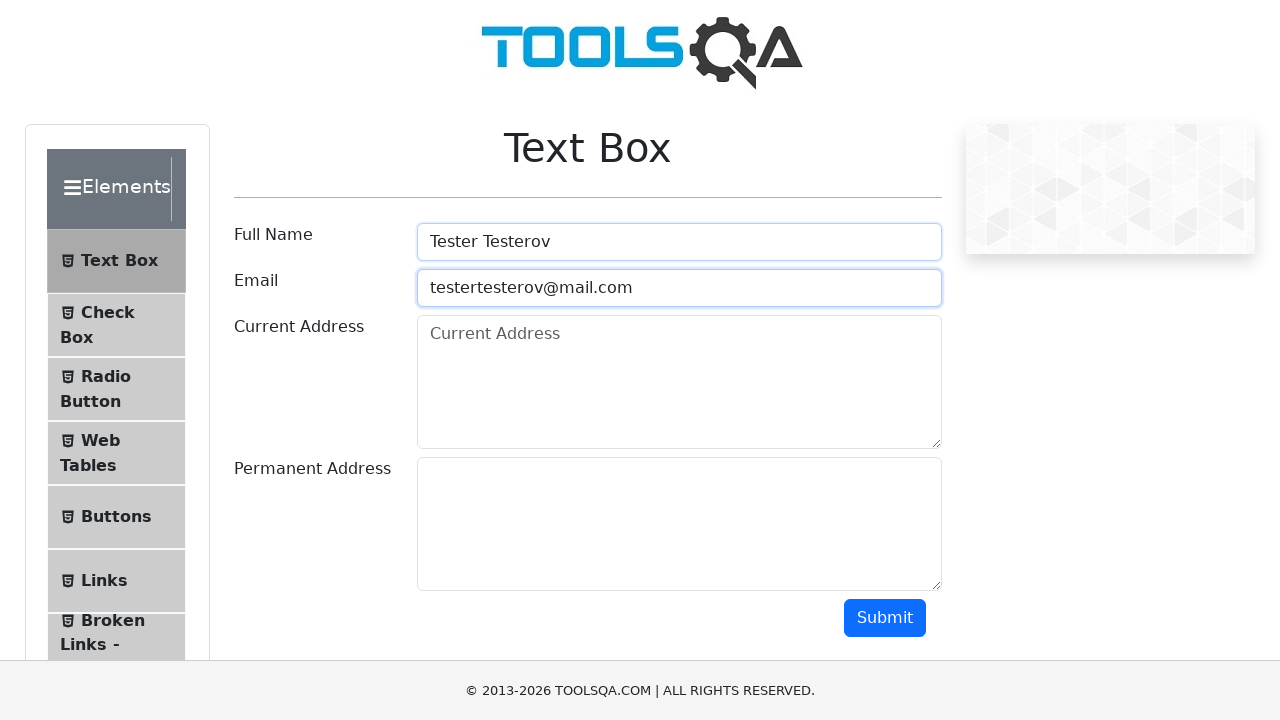

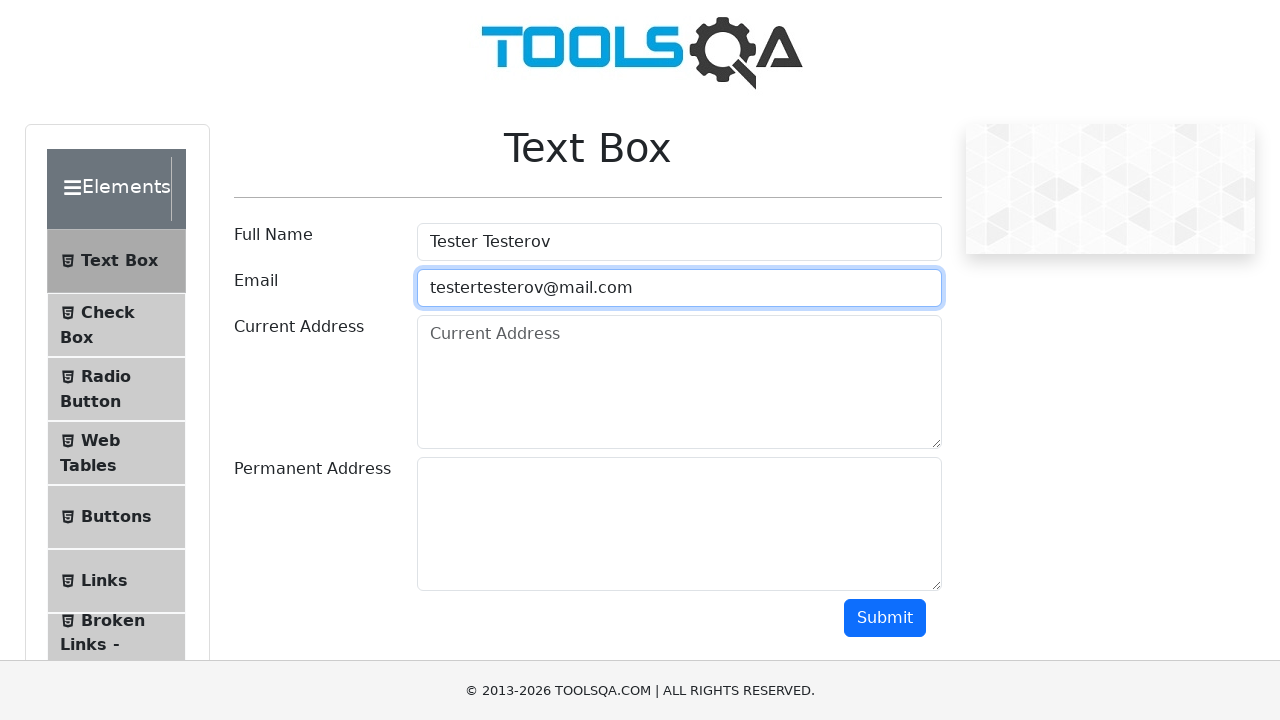